Tests clicking a button to dynamically render an element and verifying its text content.

Starting URL: https://the-internet.herokuapp.com/dynamic_loading/2

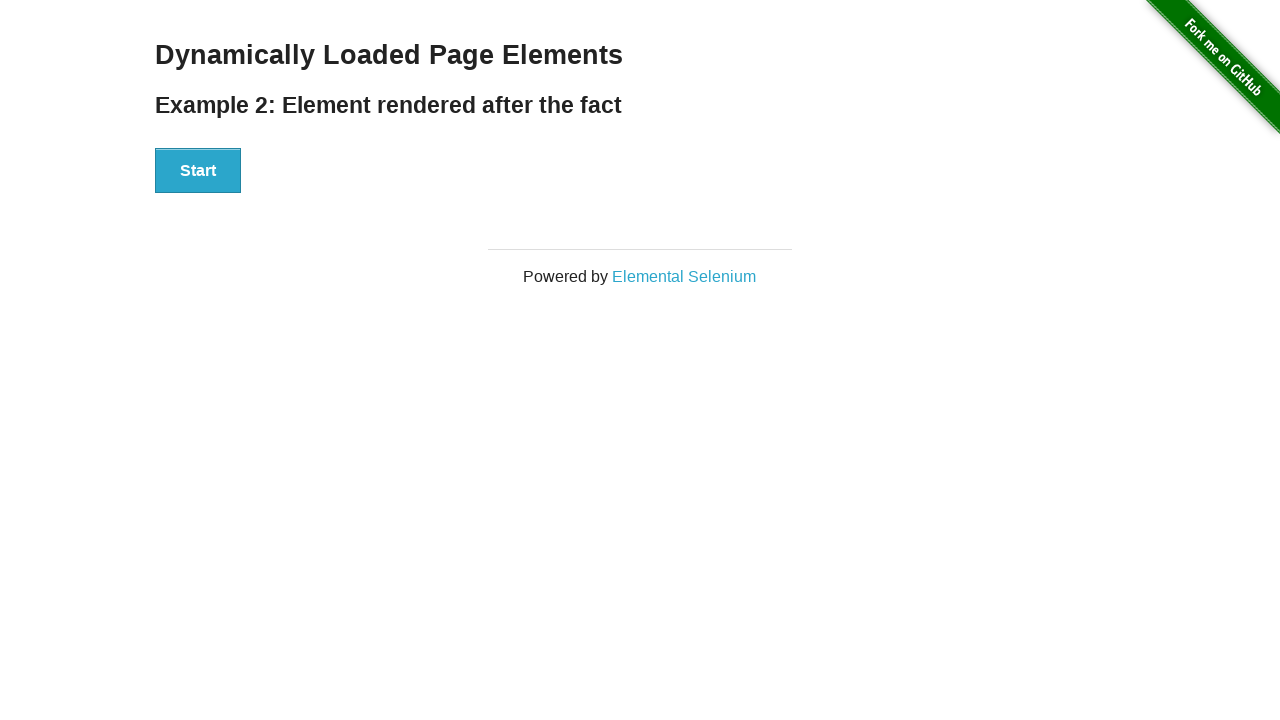

Clicked the start button to trigger dynamic element rendering at (198, 171) on button
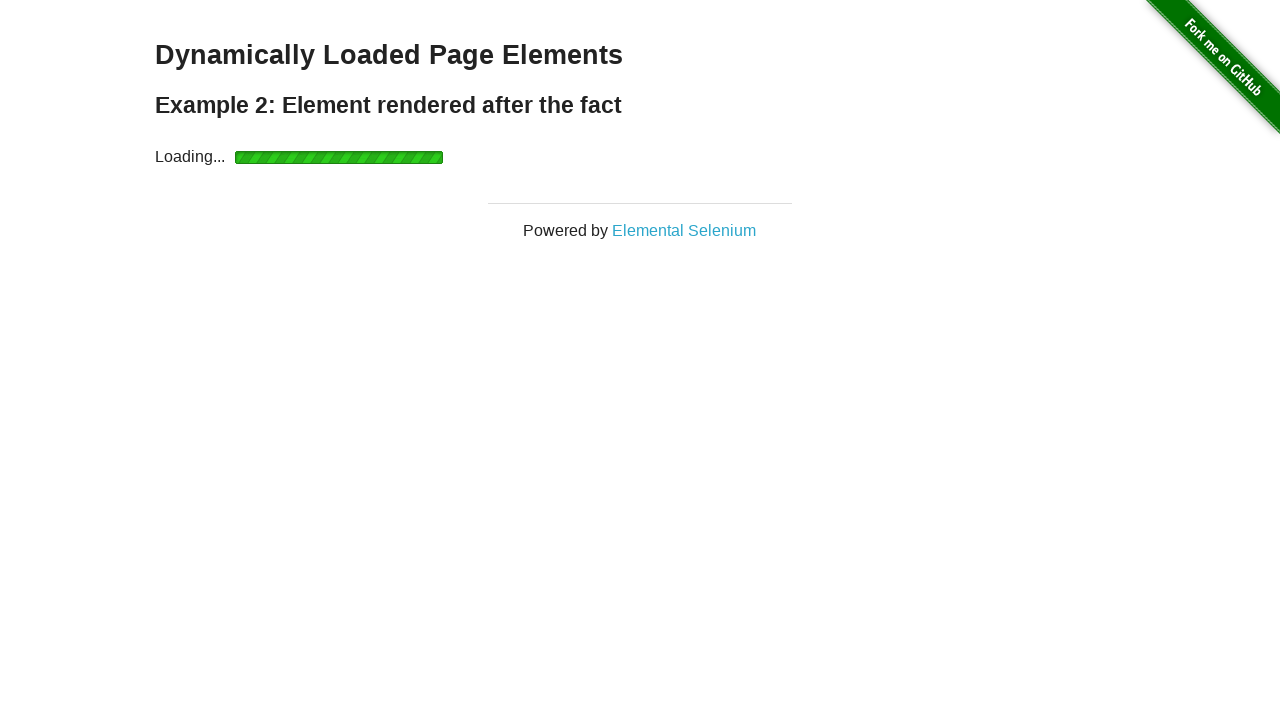

Waited for the finish element to appear
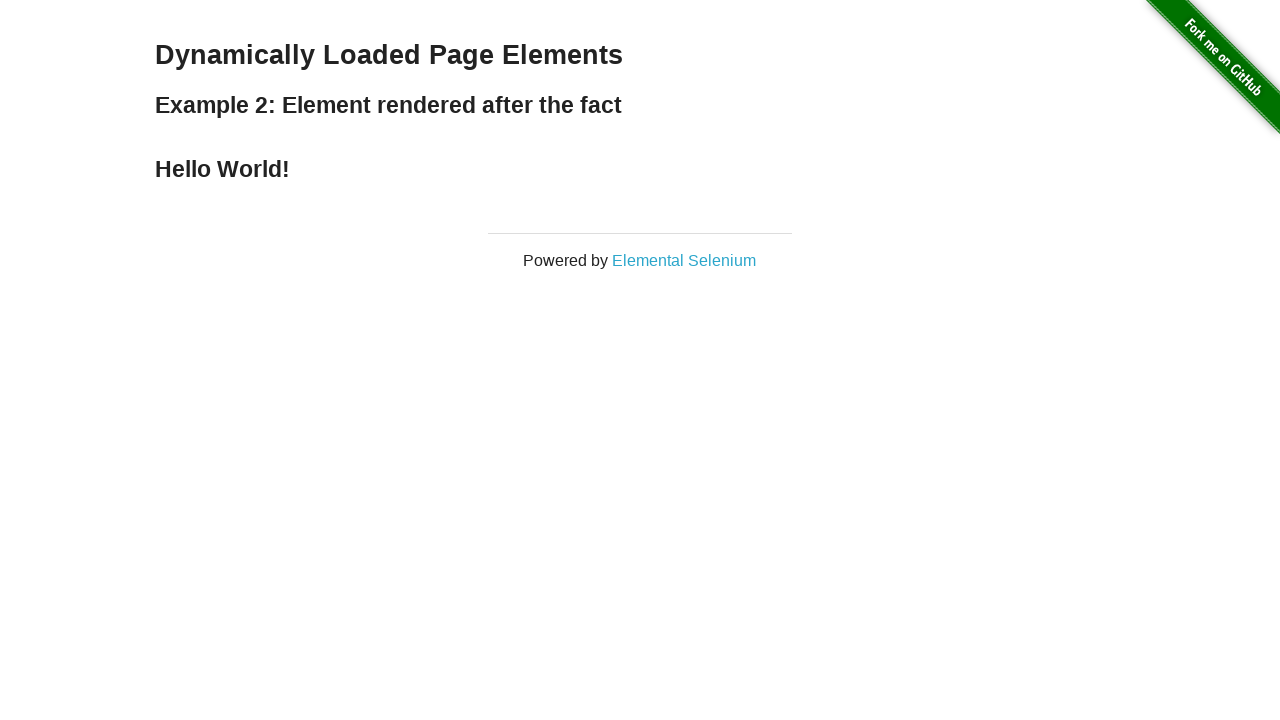

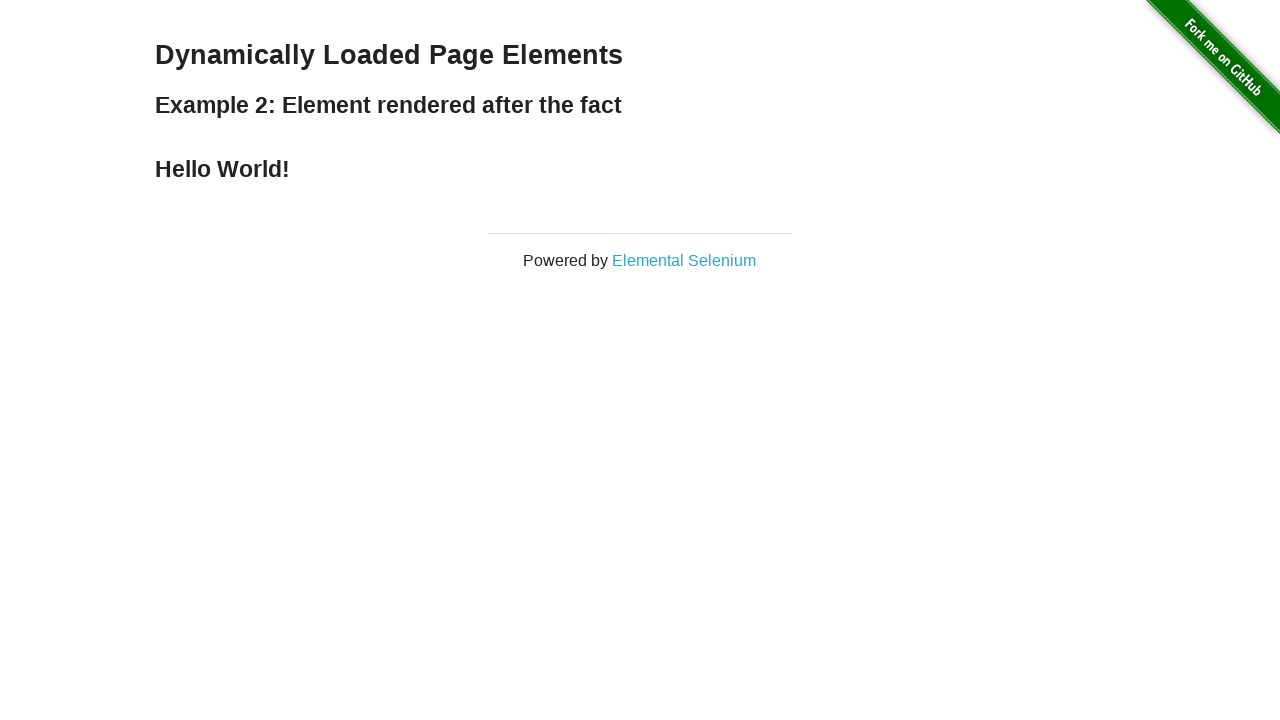